Navigates to NFL.com and verifies the page title matches the expected official site title

Starting URL: http://www.nfl.com/

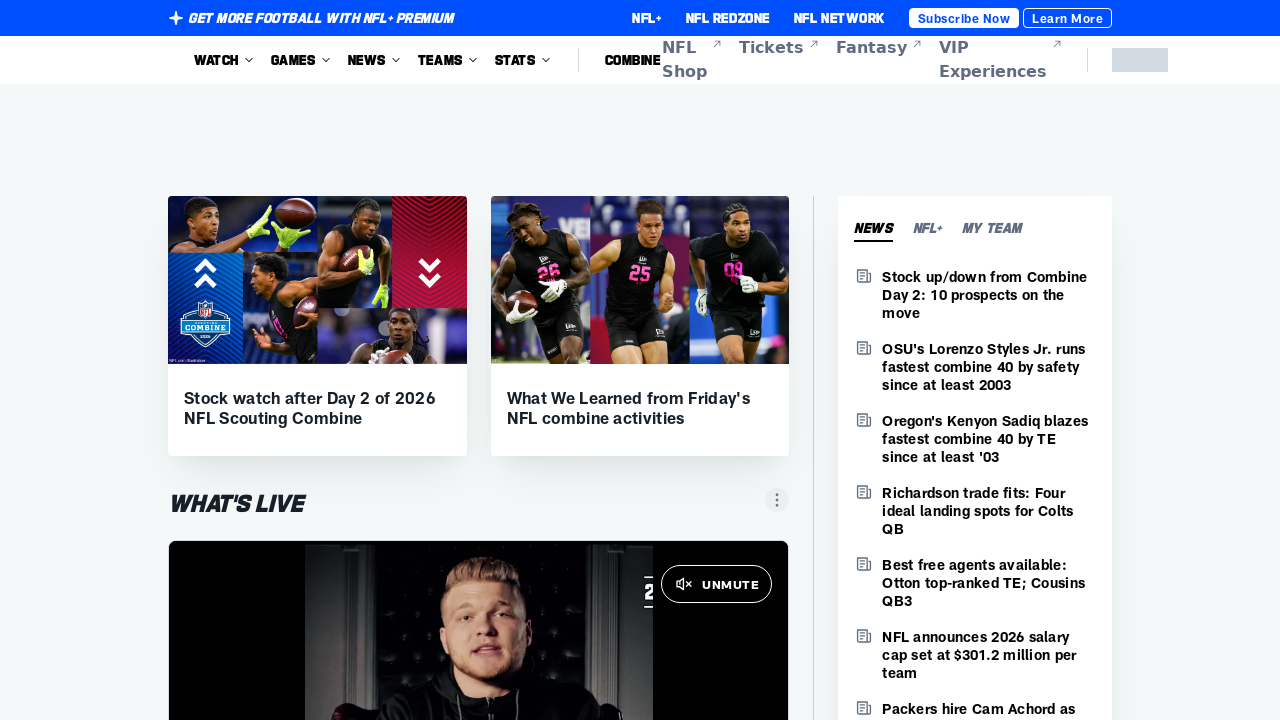

Waited for page to load (domcontentloaded state)
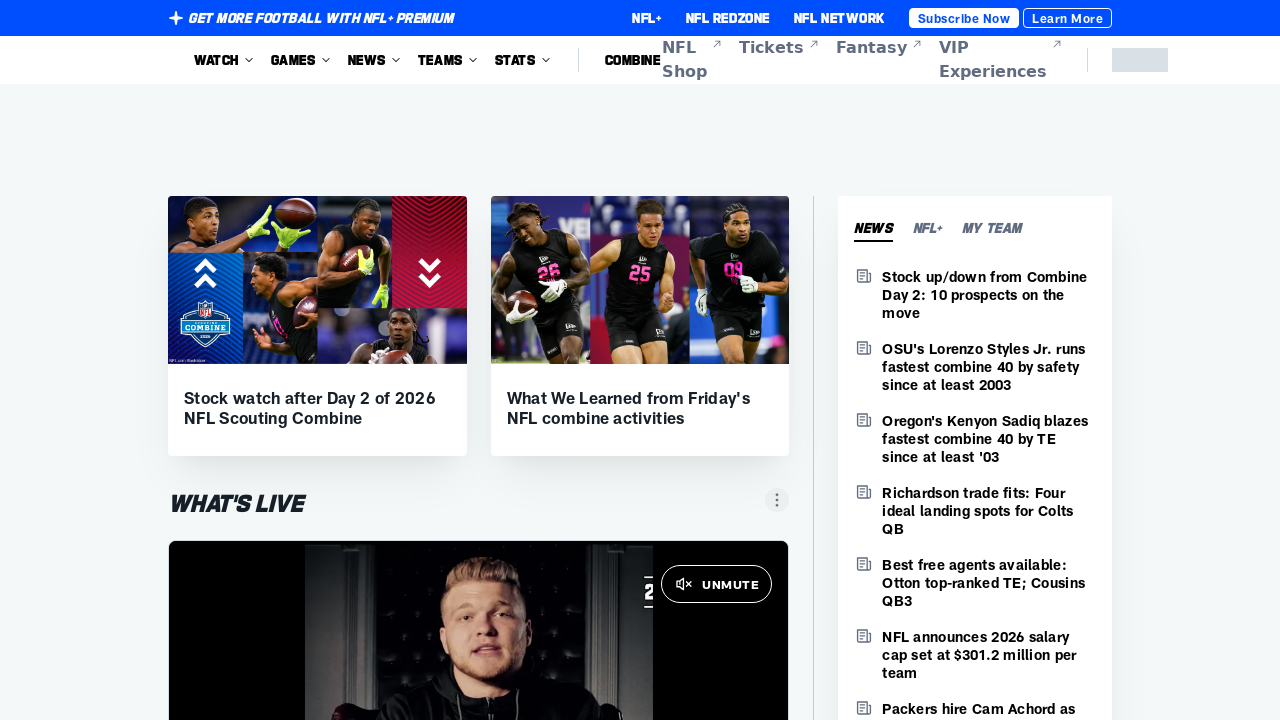

Verified page title contains 'NFL': NFL.com | Official Site of the National Football League
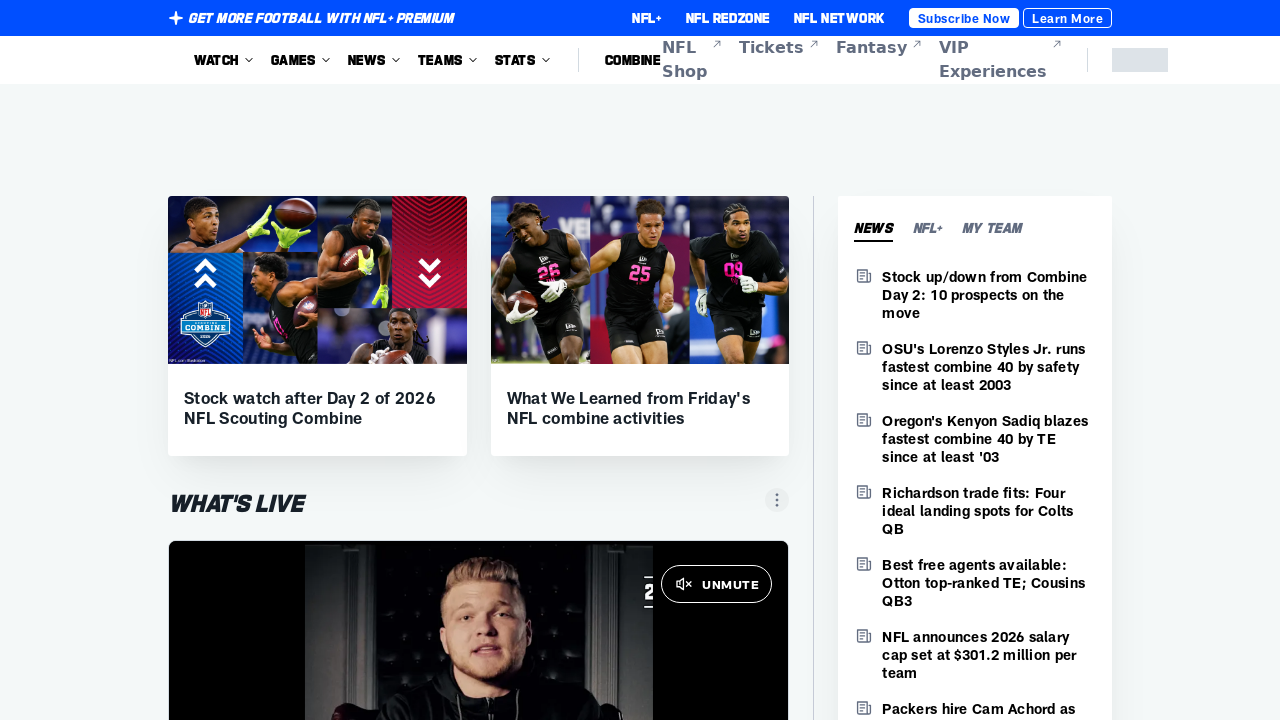

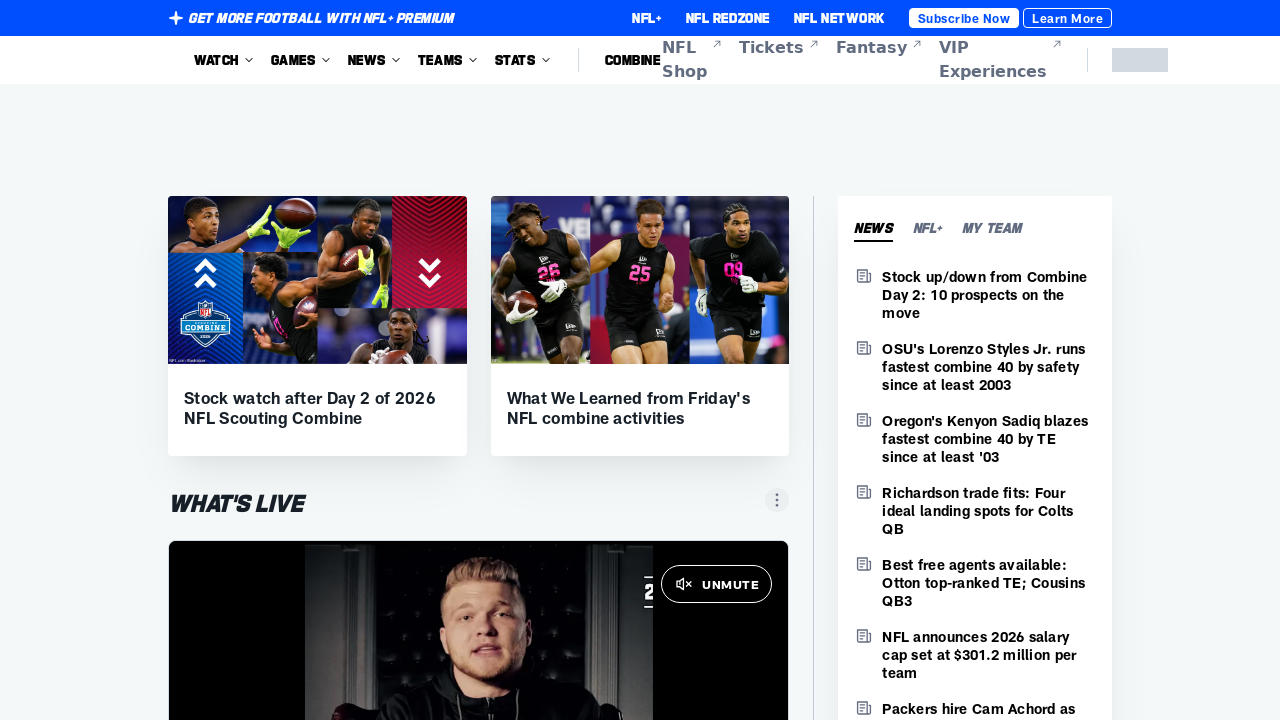